Tests GitHub search functionality by searching for a repository (selenide/selenide), clicking on the repository link, and navigating to the Issues tab.

Starting URL: https://github.com

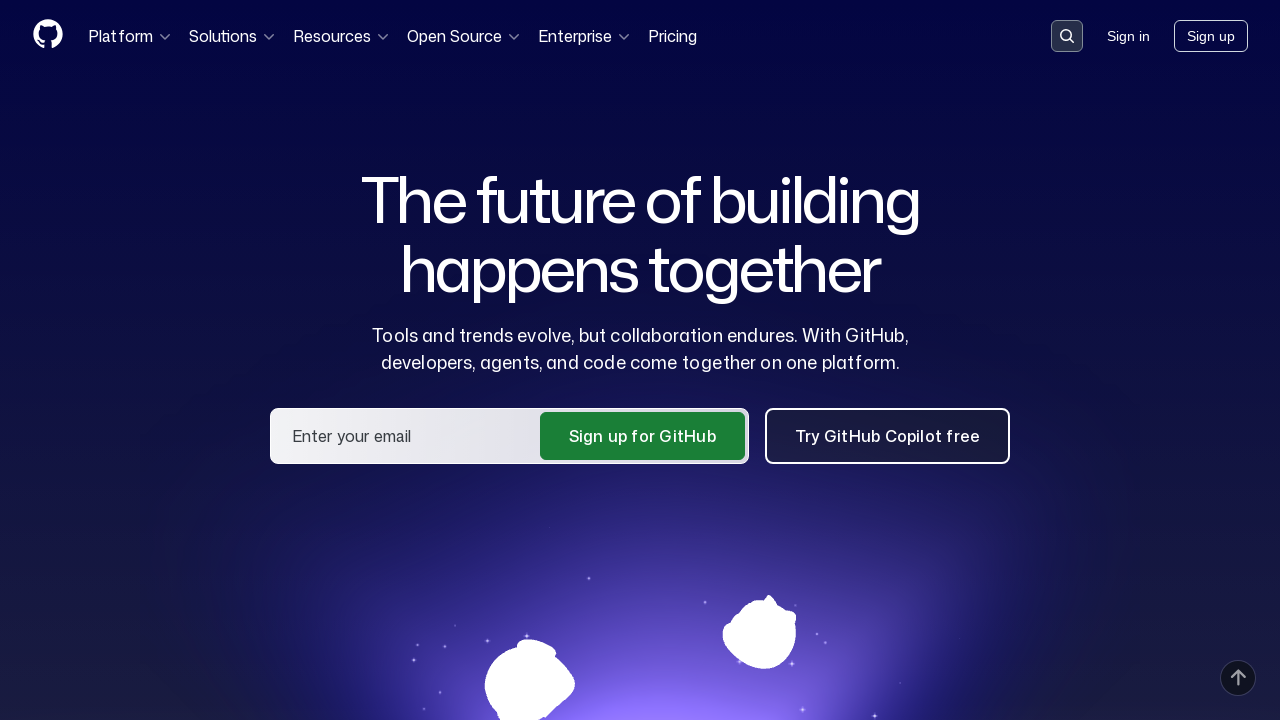

Clicked search input container to activate search at (1067, 36) on .search-input-container
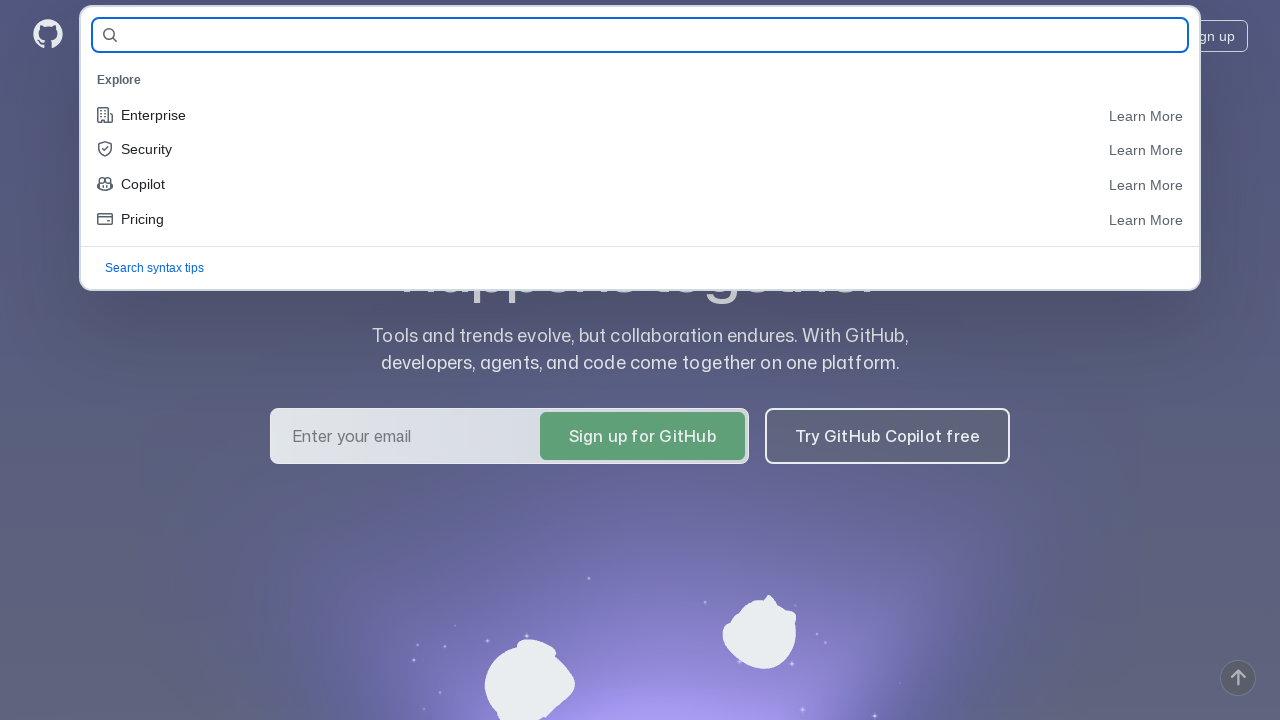

Filled search field with 'selenide/selenide' on #query-builder-test
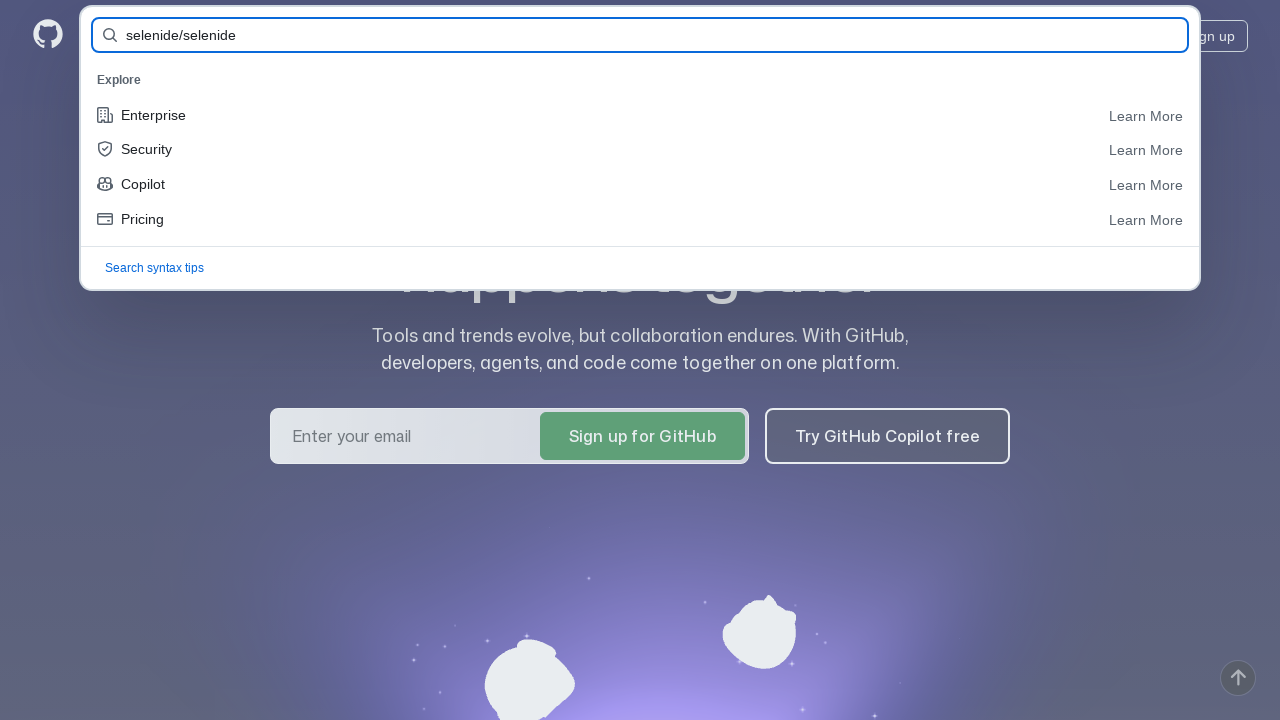

Pressed Enter to submit search on #query-builder-test
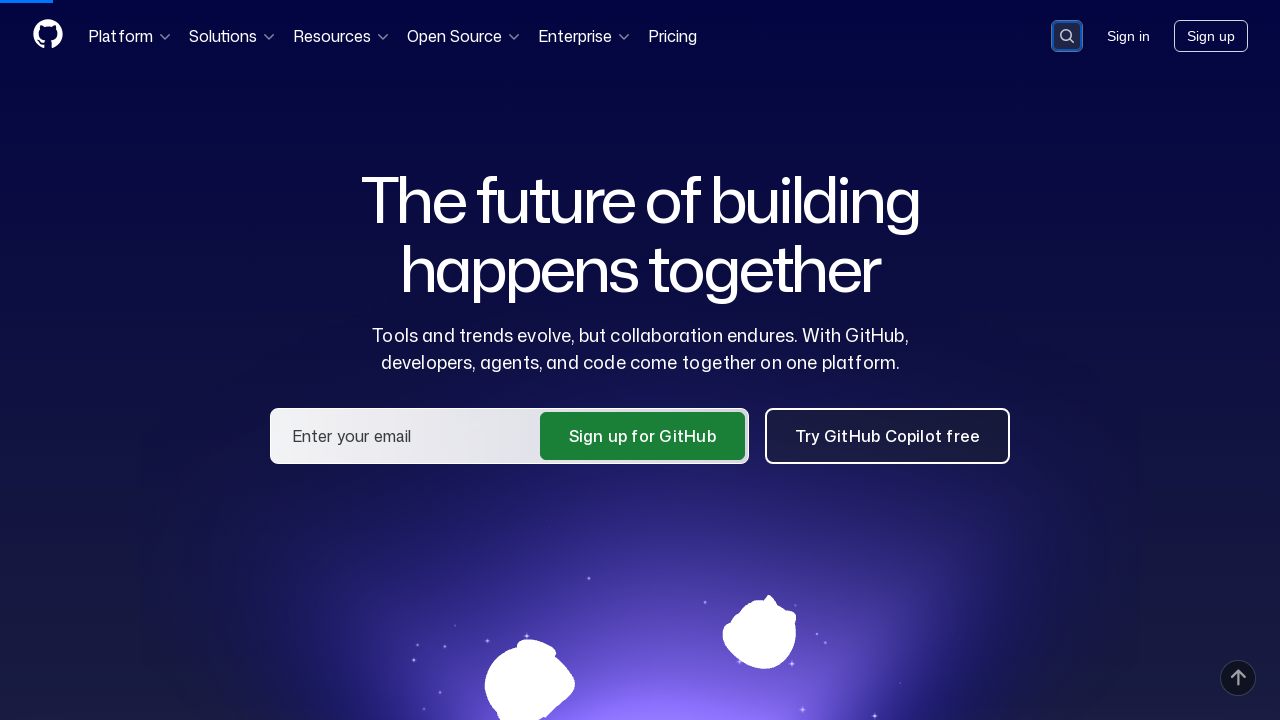

Search results loaded with selenide/selenide repository link
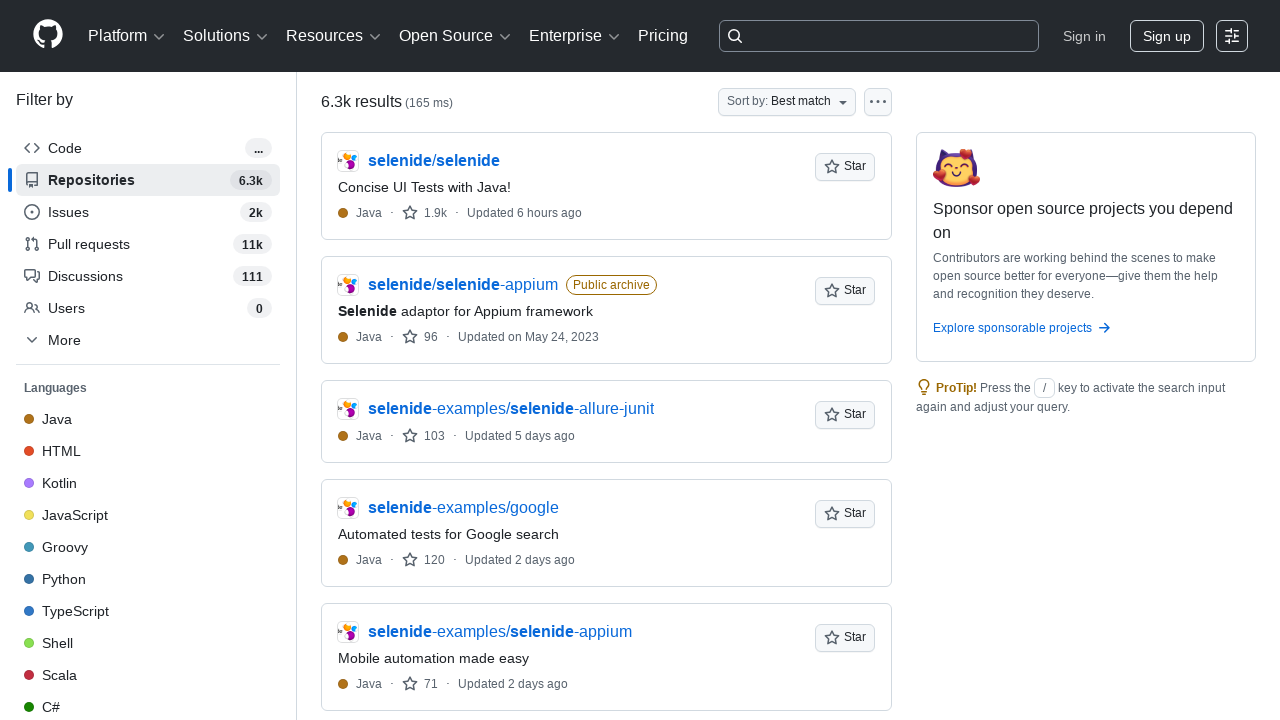

Clicked on selenide/selenide repository link at (434, 161) on a:has-text('selenide/selenide')
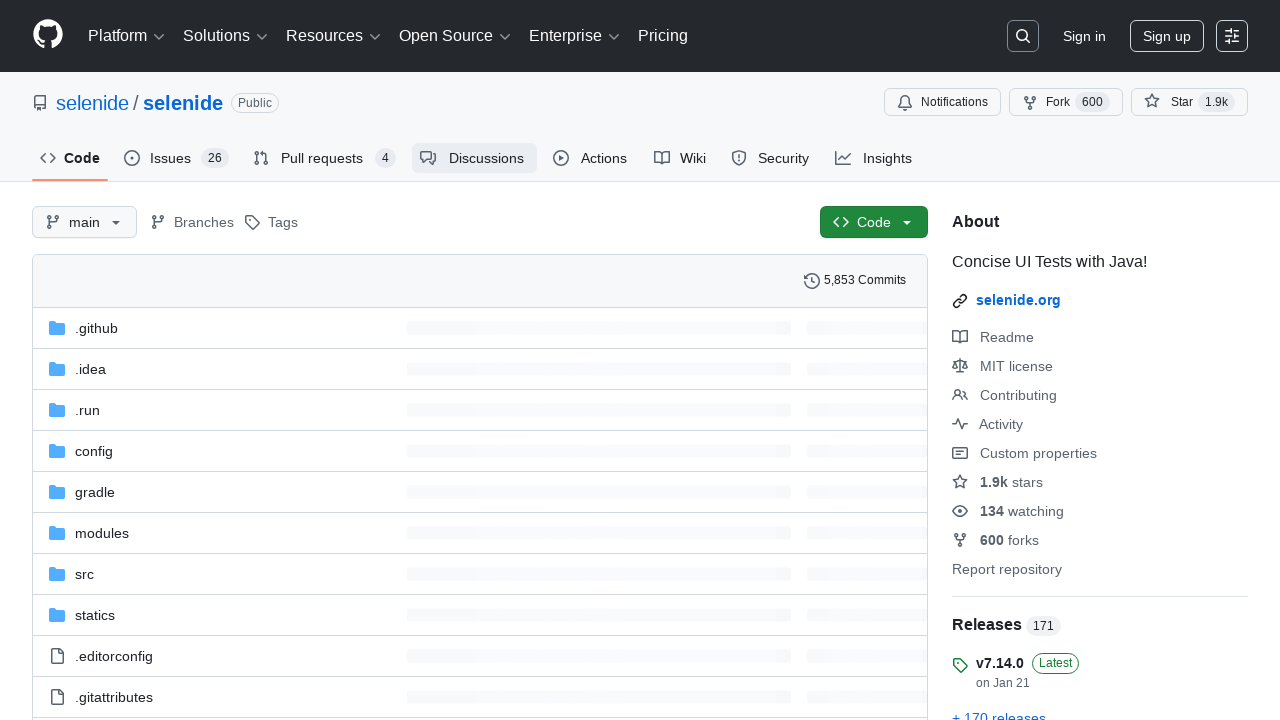

Issues tab element loaded
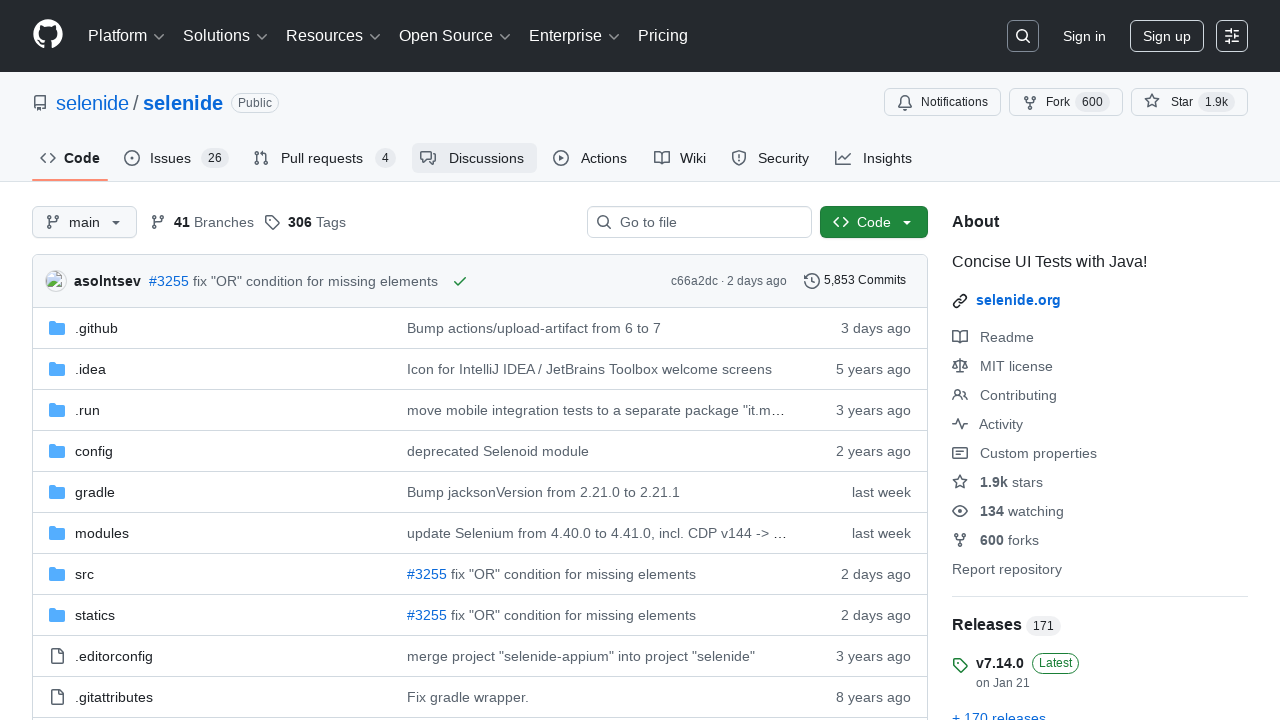

Clicked on Issues tab to navigate to issues page at (176, 158) on #issues-tab
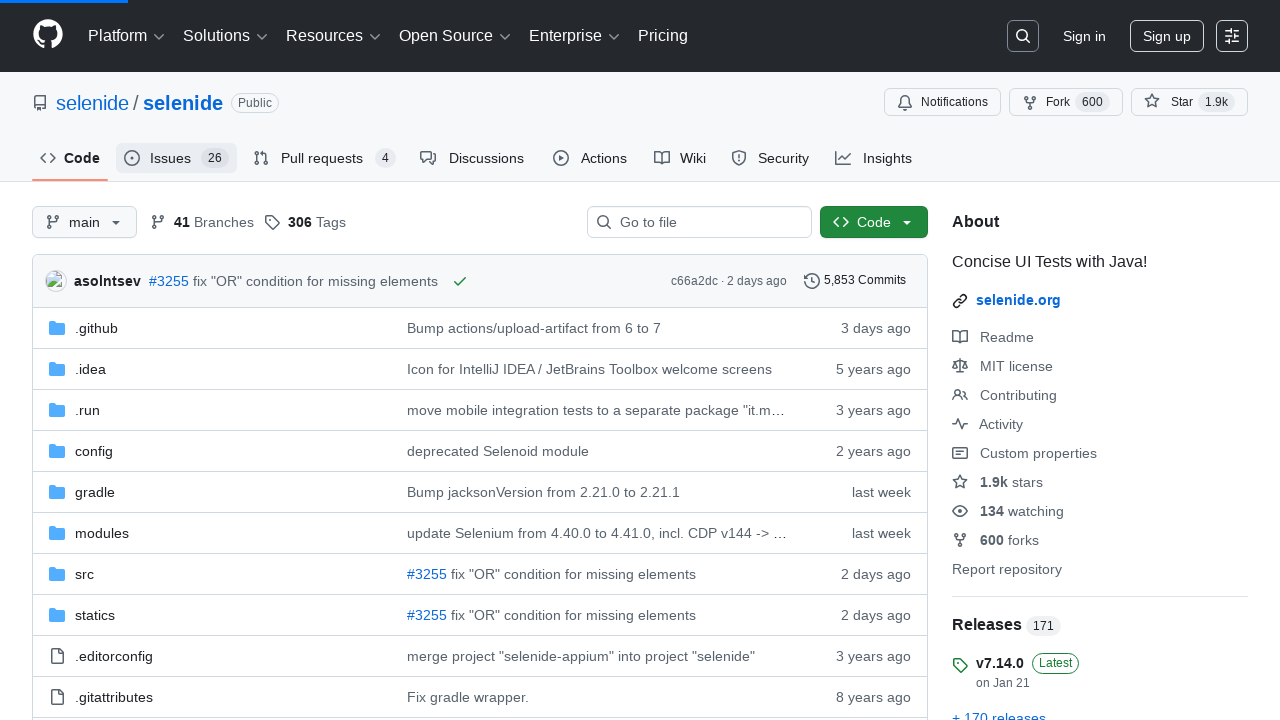

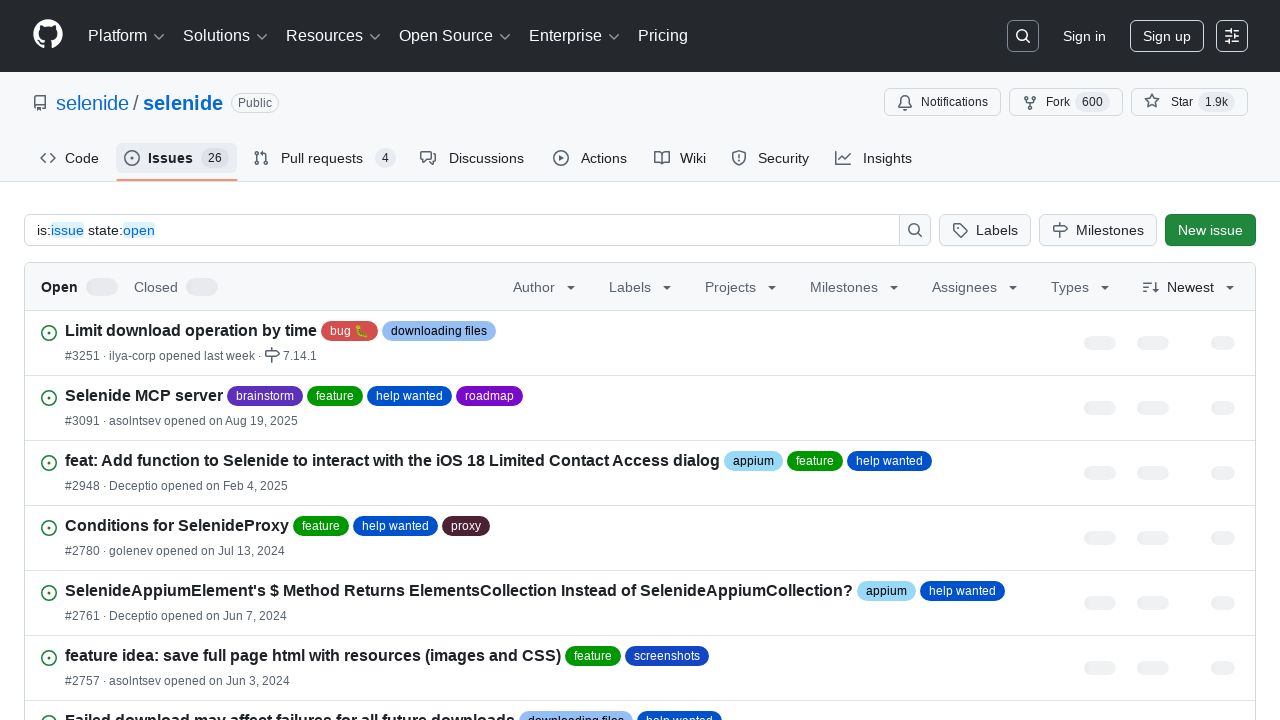